Tests navigation to external site by clicking a link that opens in a new tab, then navigating to about page on the external domain

Starting URL: https://rahulshettyacademy.com/AutomationPractice/

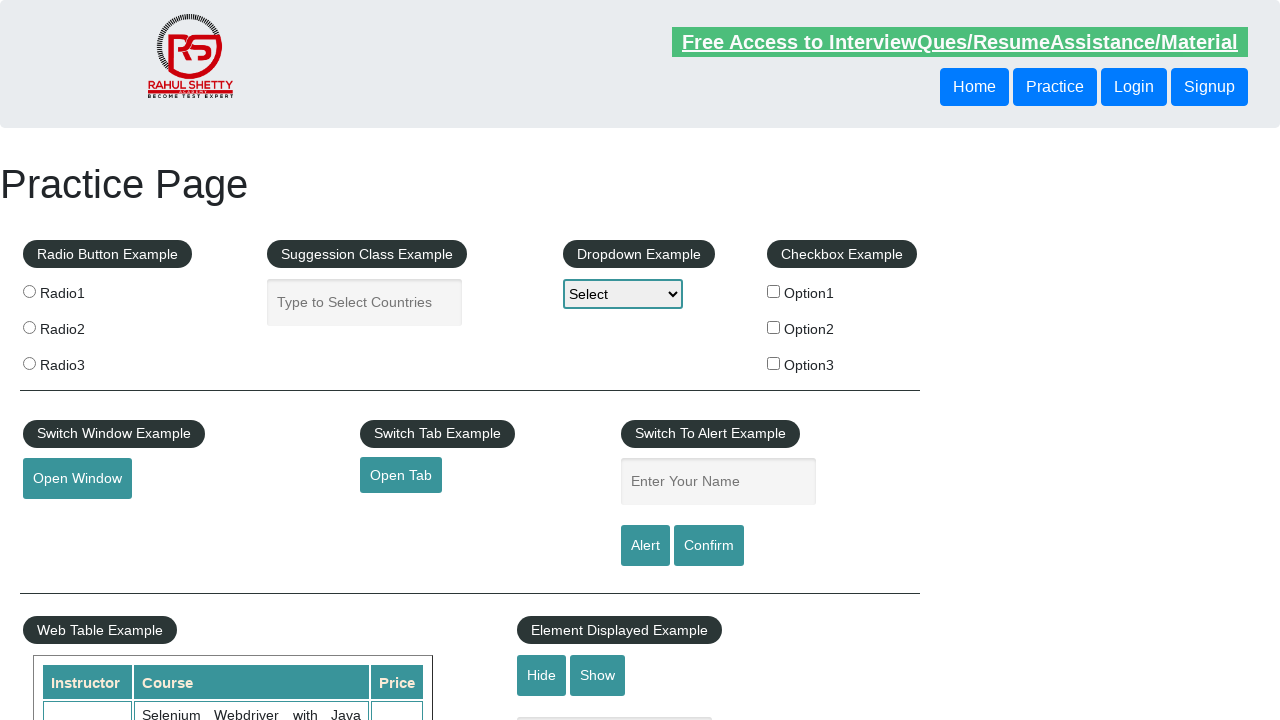

Removed target attribute from link to open in same window
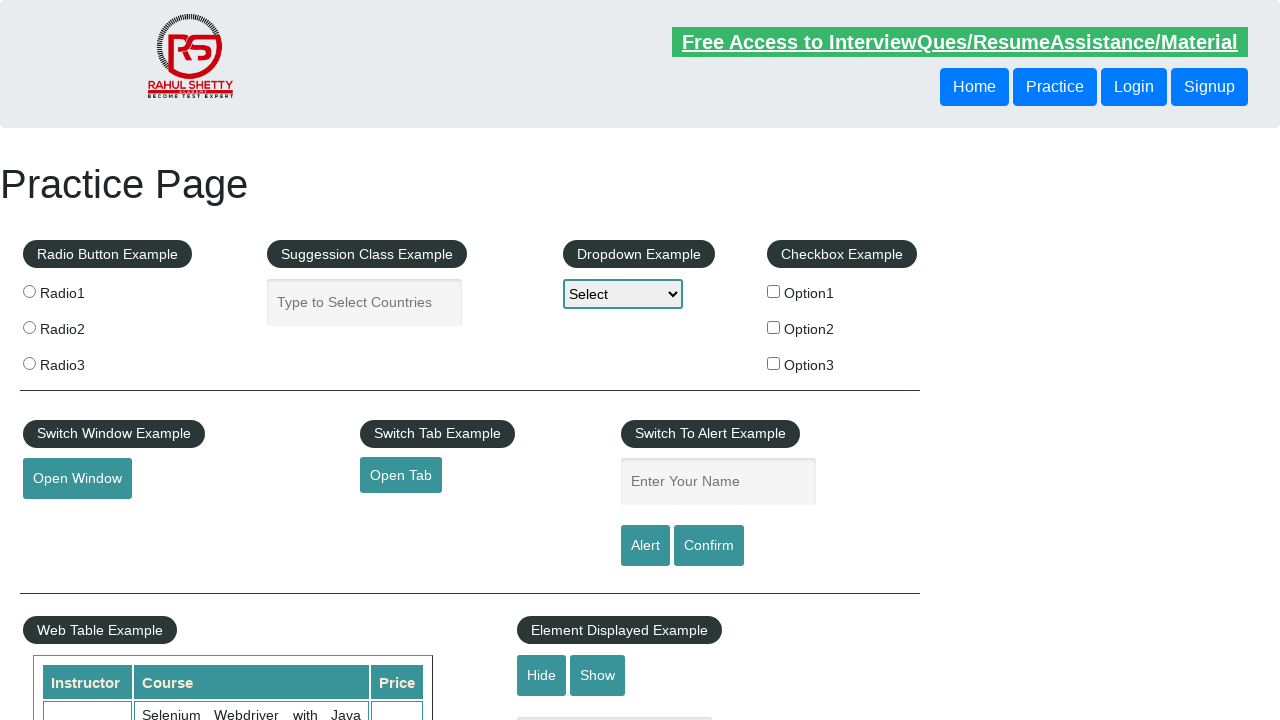

Clicked the open tab link at (401, 475) on #opentab
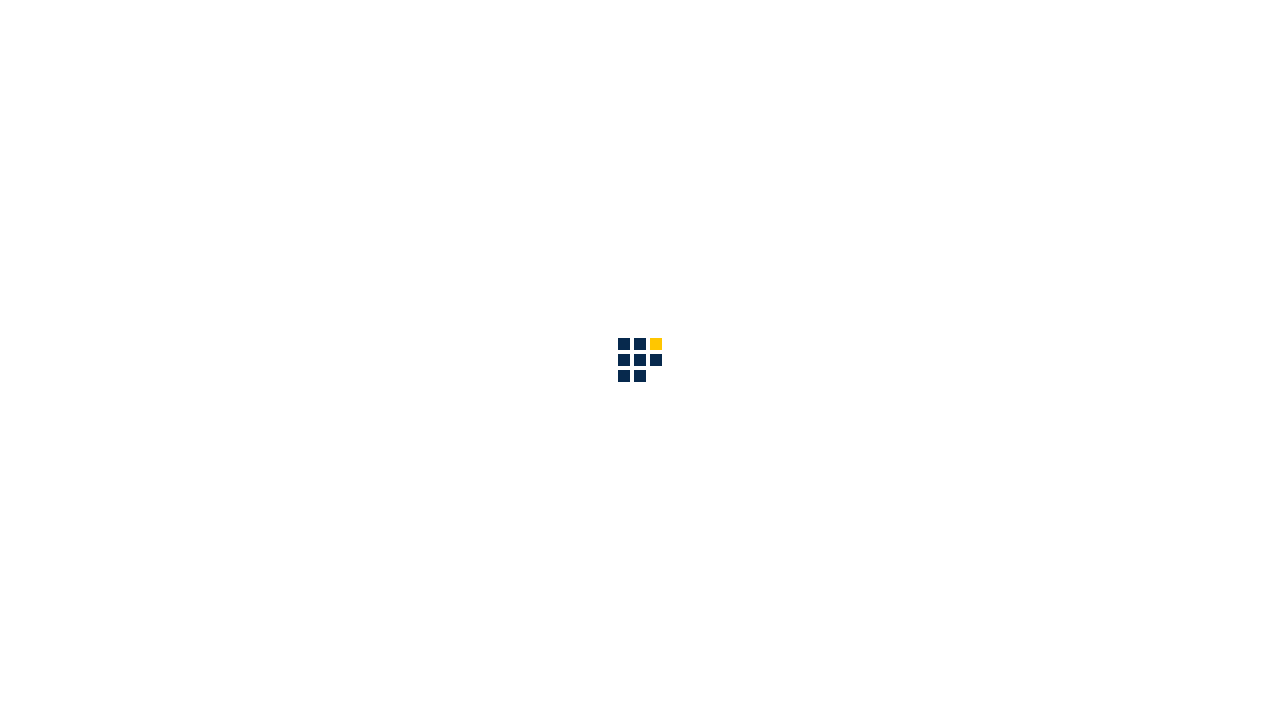

Waited for page to reach networkidle state
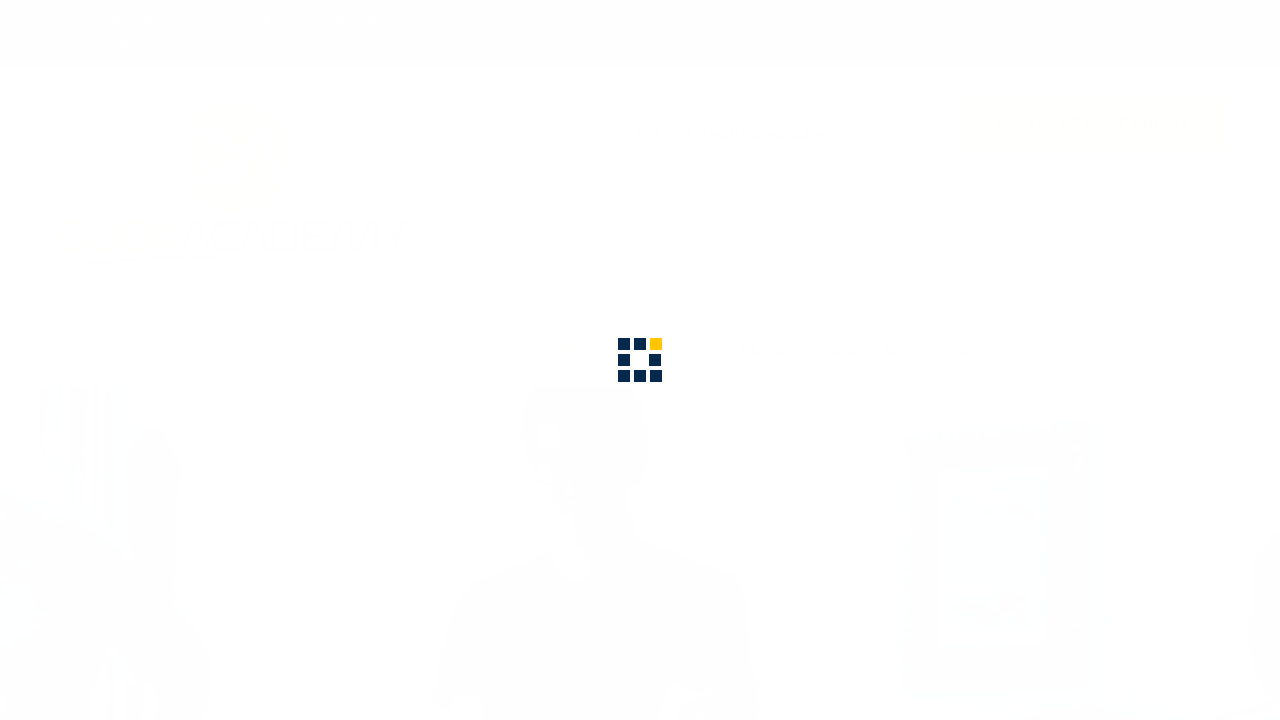

Clicked about link in navigation menu at (865, 36) on #navbarSupportedContent a[href*='about']
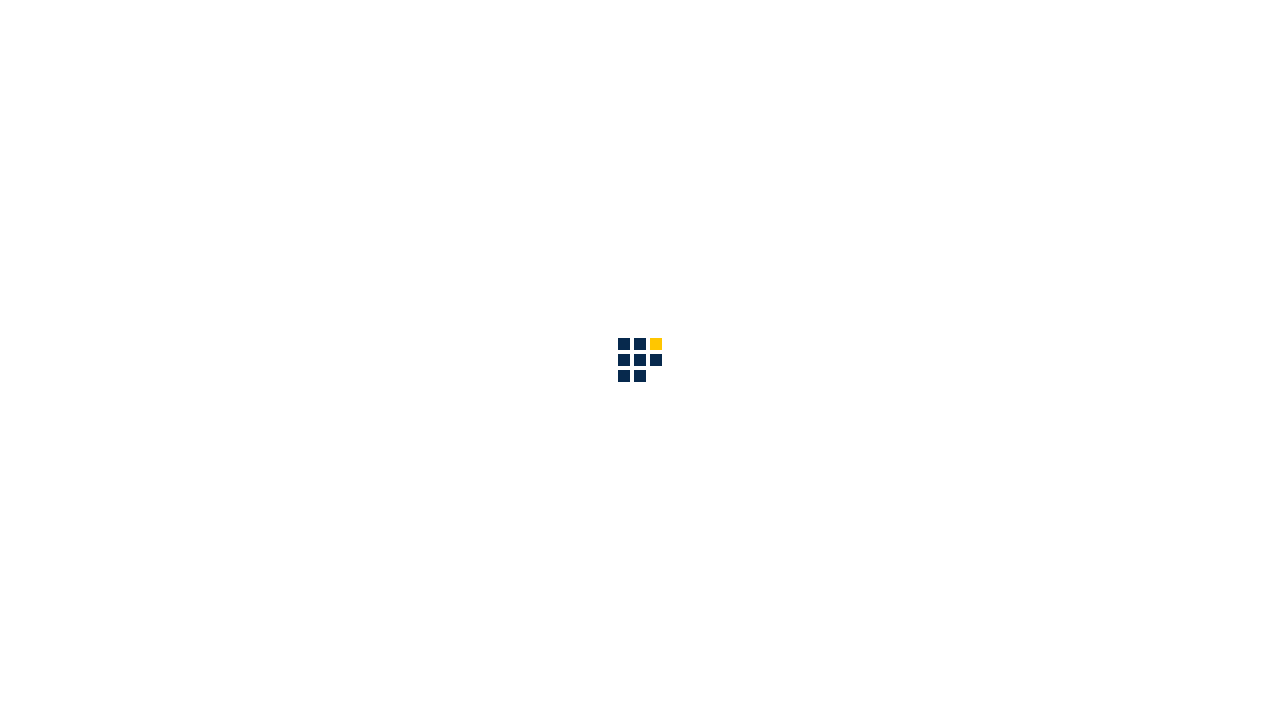

About page content loaded successfully
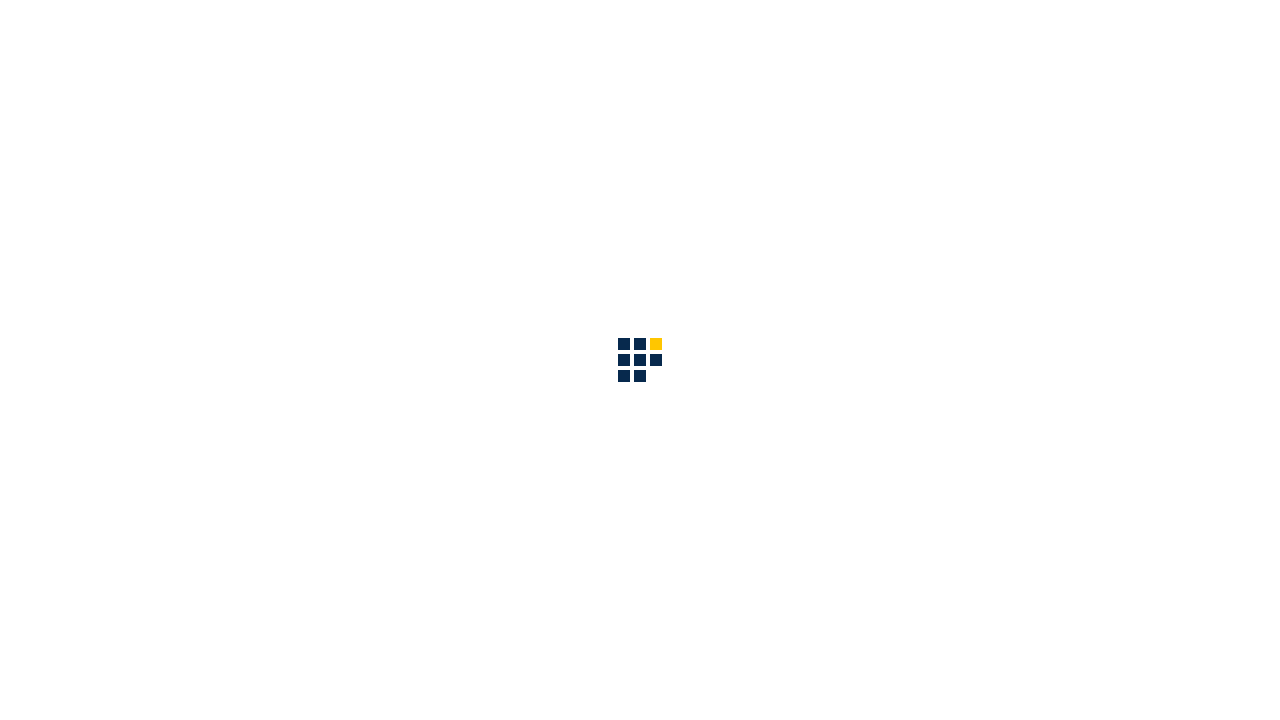

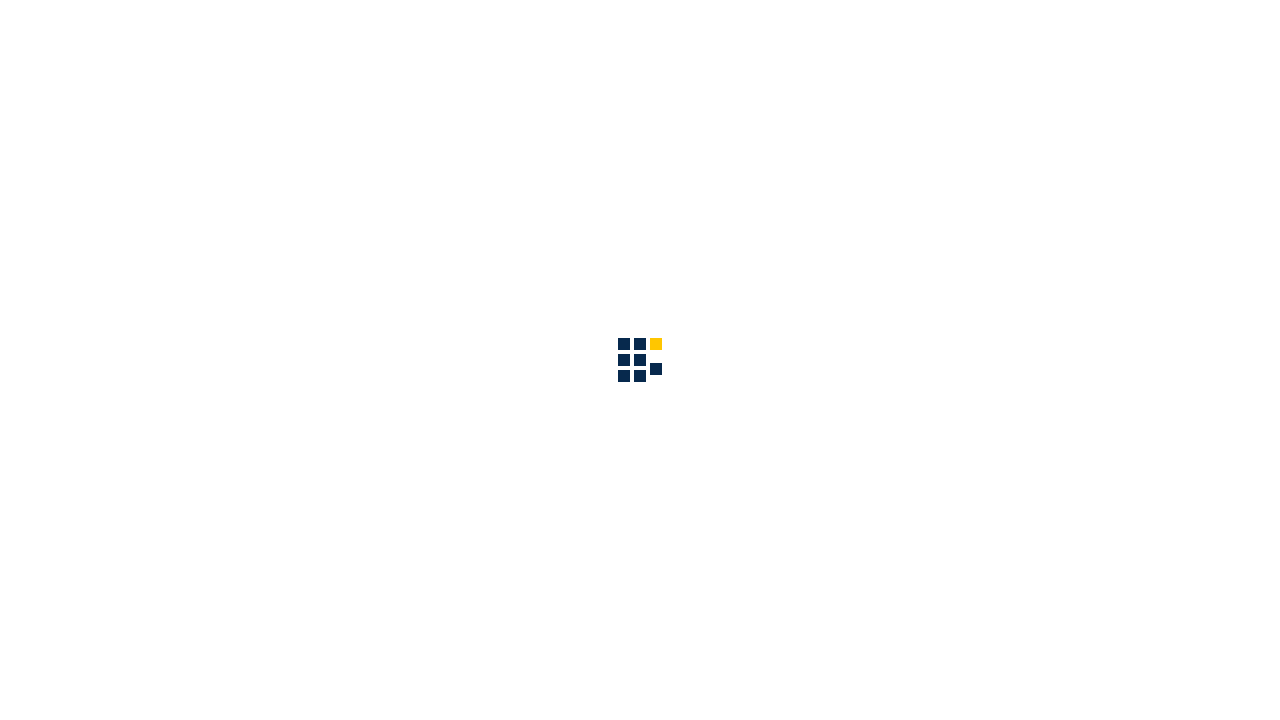